Tests keyboard input functionality by navigating to key presses page and entering text into an input field

Starting URL: https://the-internet.herokuapp.com

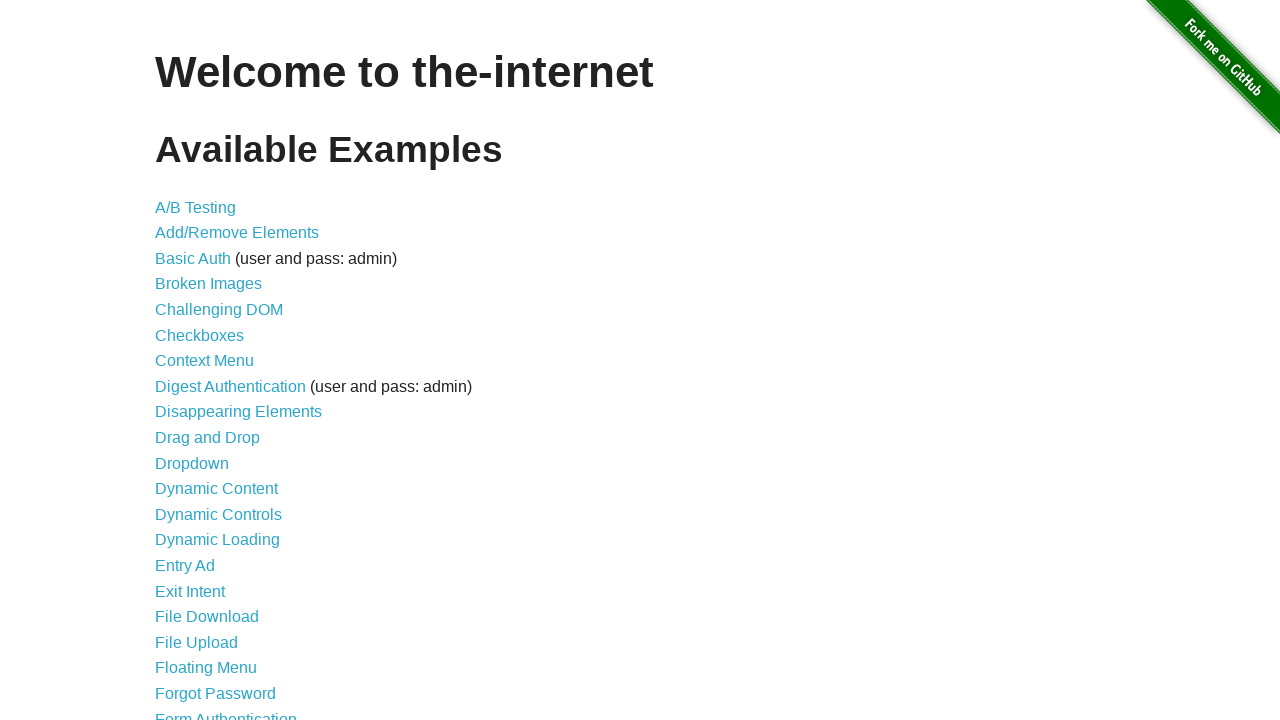

Clicked on Key Presses link at (200, 360) on a[href='/key_presses']
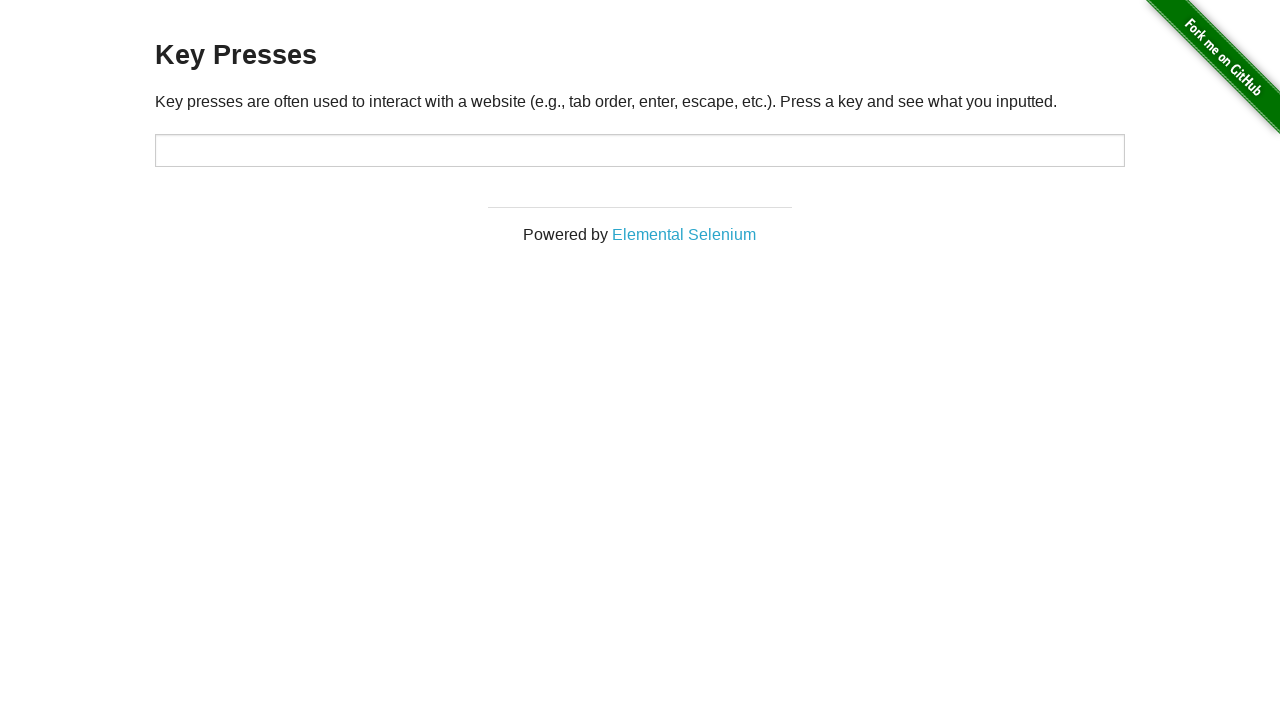

Entered 'A' into the input field on #target
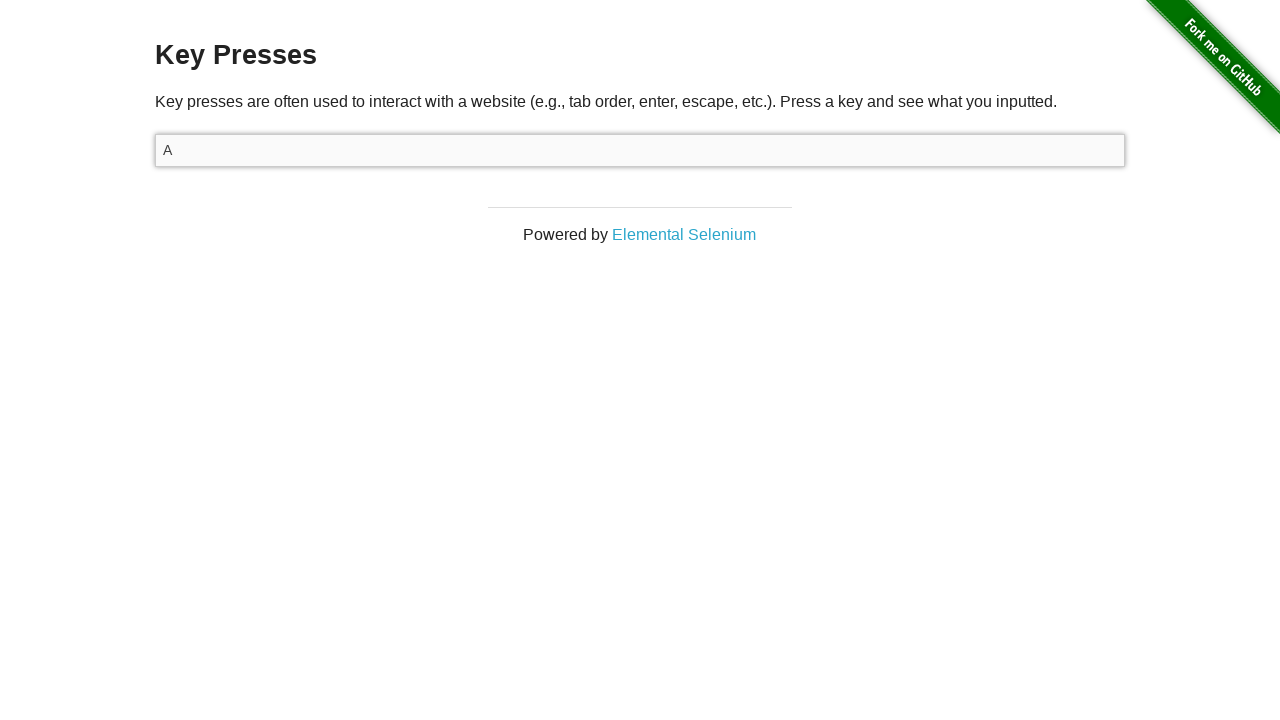

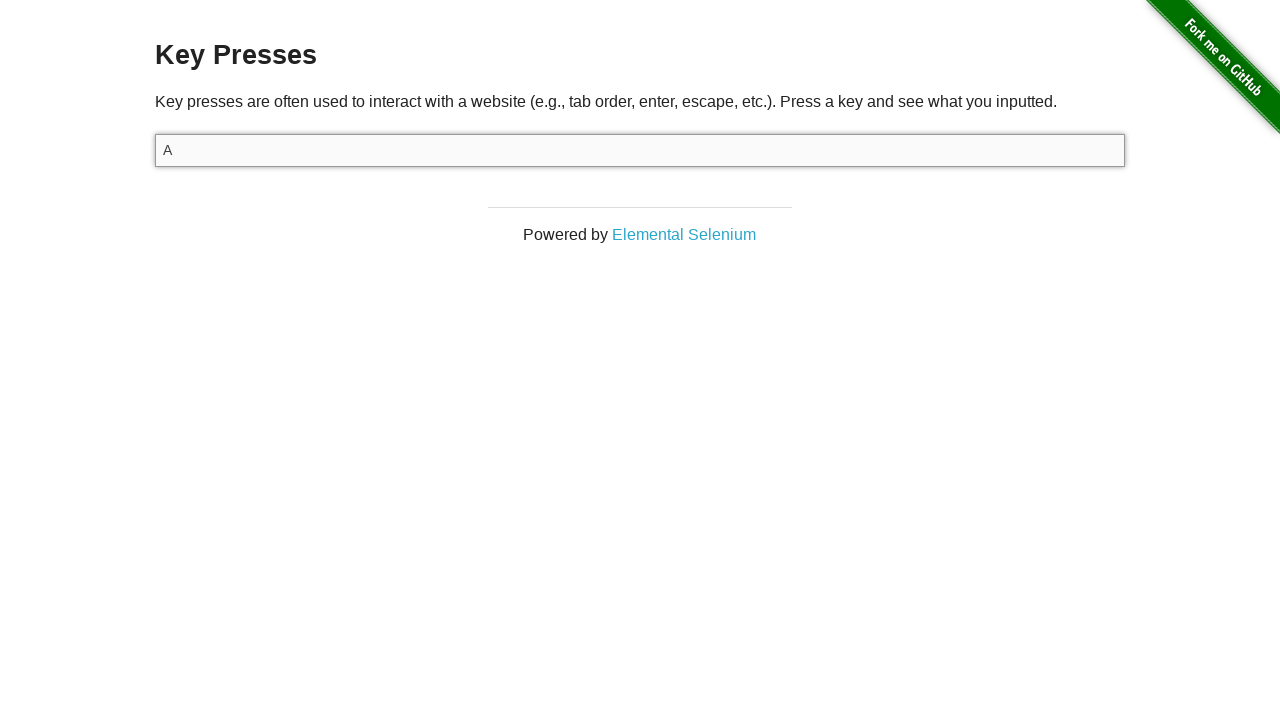